Tests DuckDuckGo search functionality by entering a search query "selenium viet nam" and clicking the search button, then verifying the page title contains the search term

Starting URL: https://duckduckgo.com

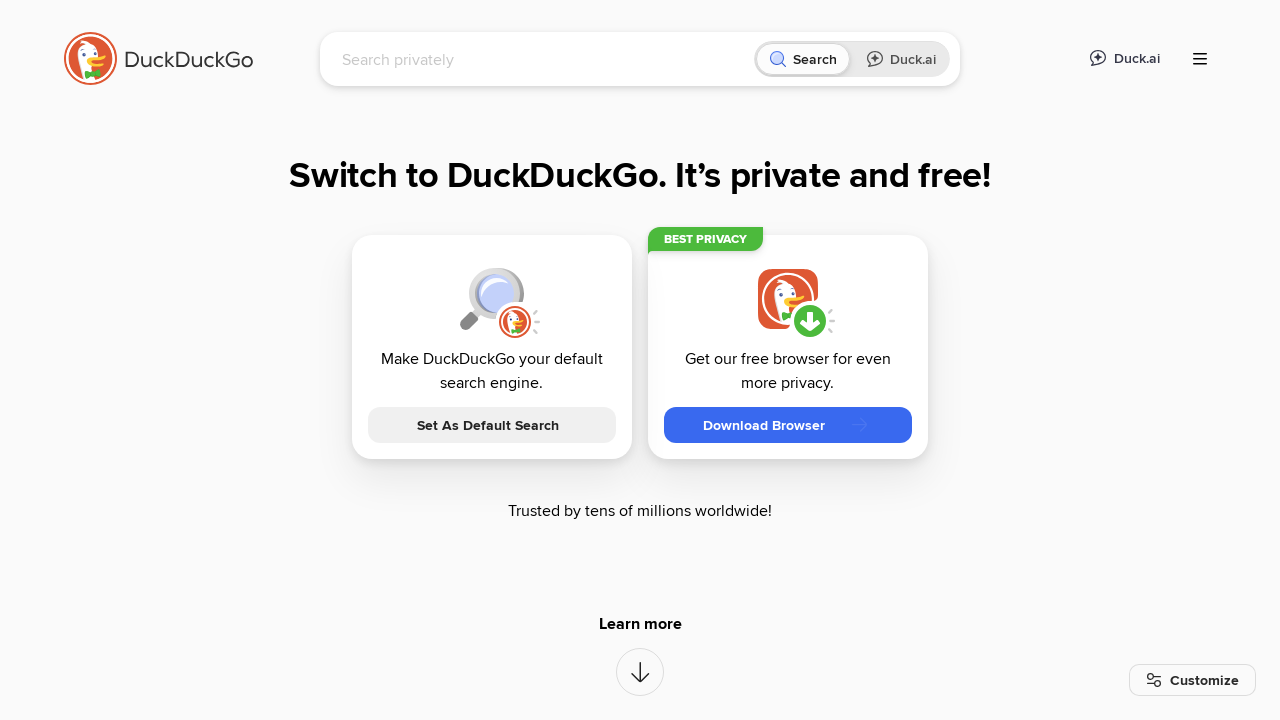

Filled search box with 'selenium viet nam' on #searchbox_input
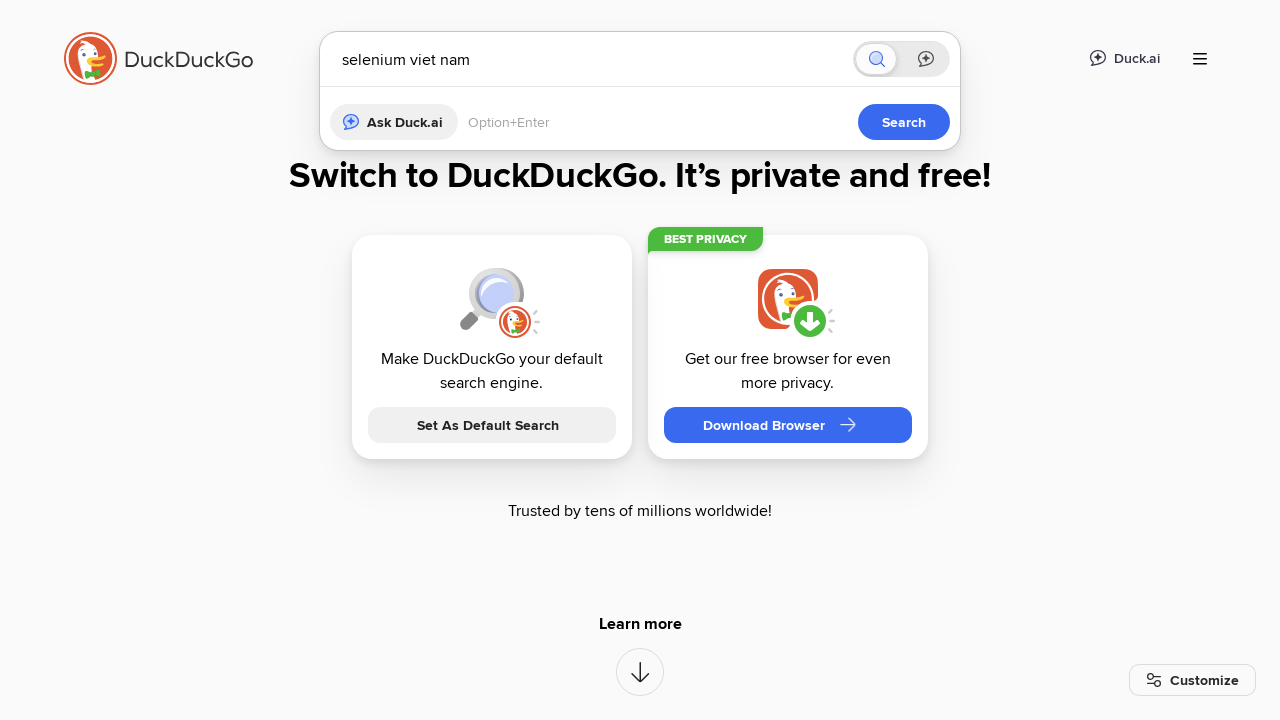

Clicked search button to execute search at (904, 422) on button[type='submit']
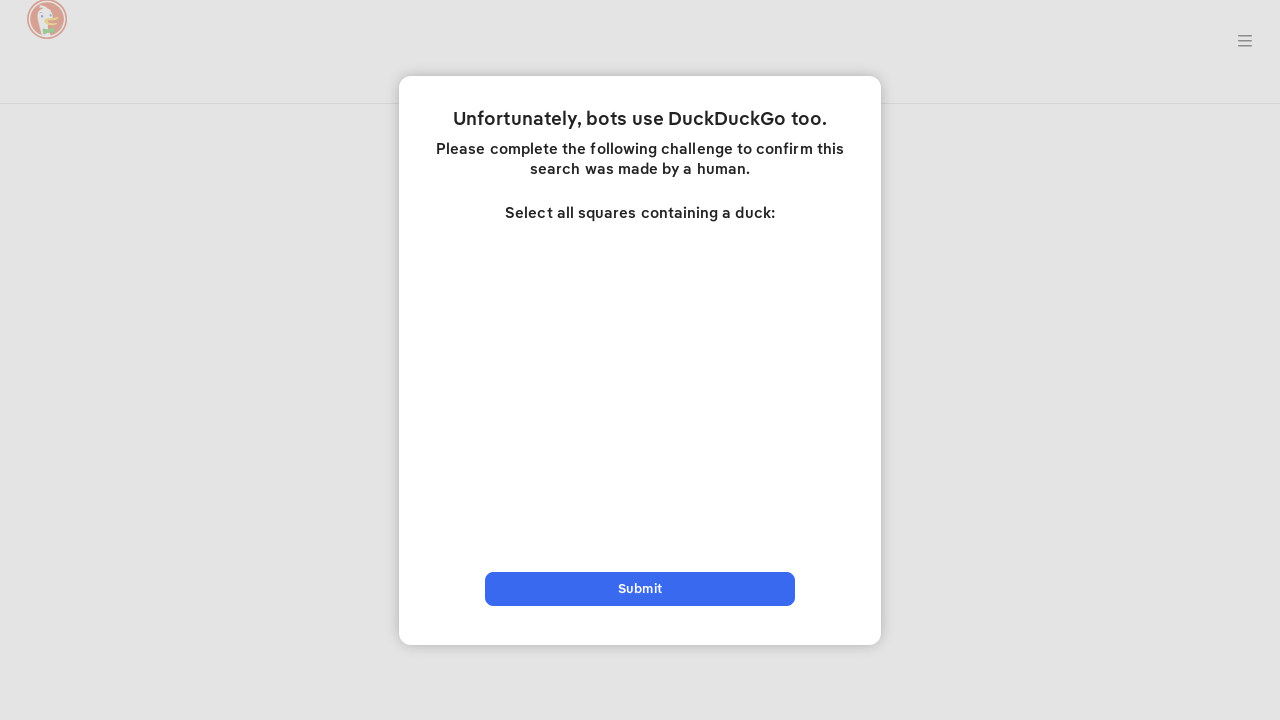

Waited for search results page to load (domcontentloaded)
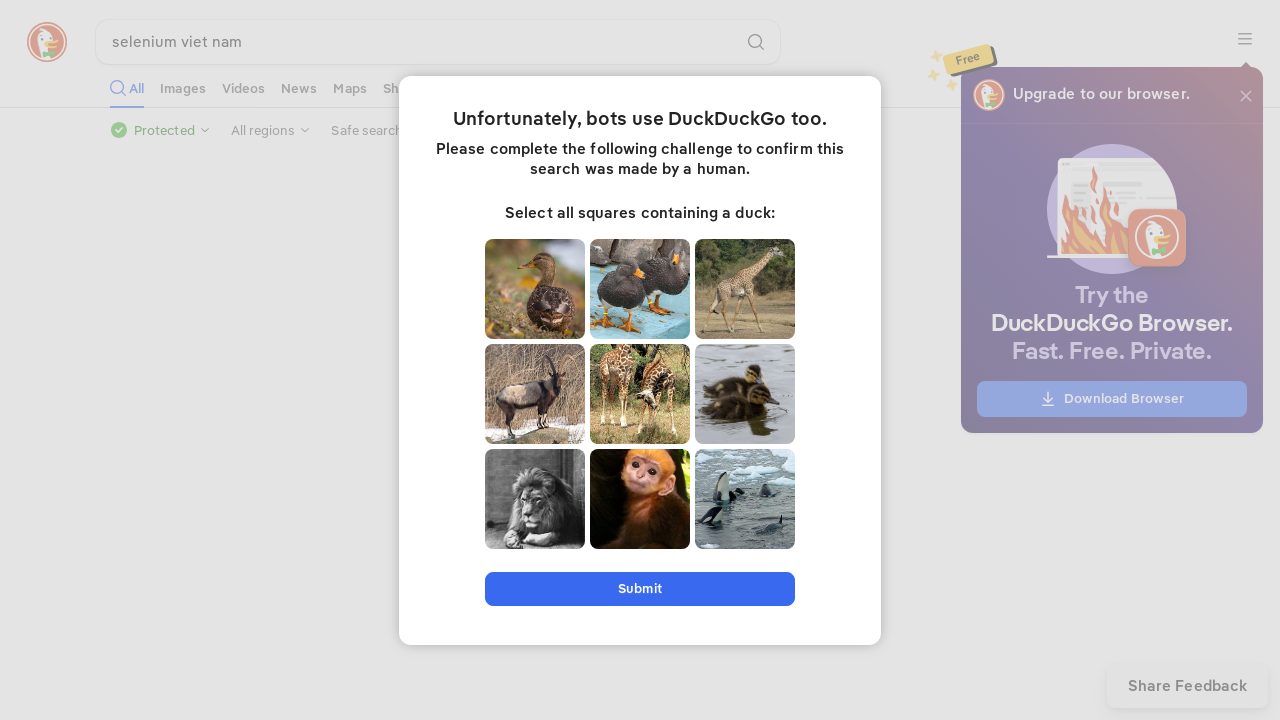

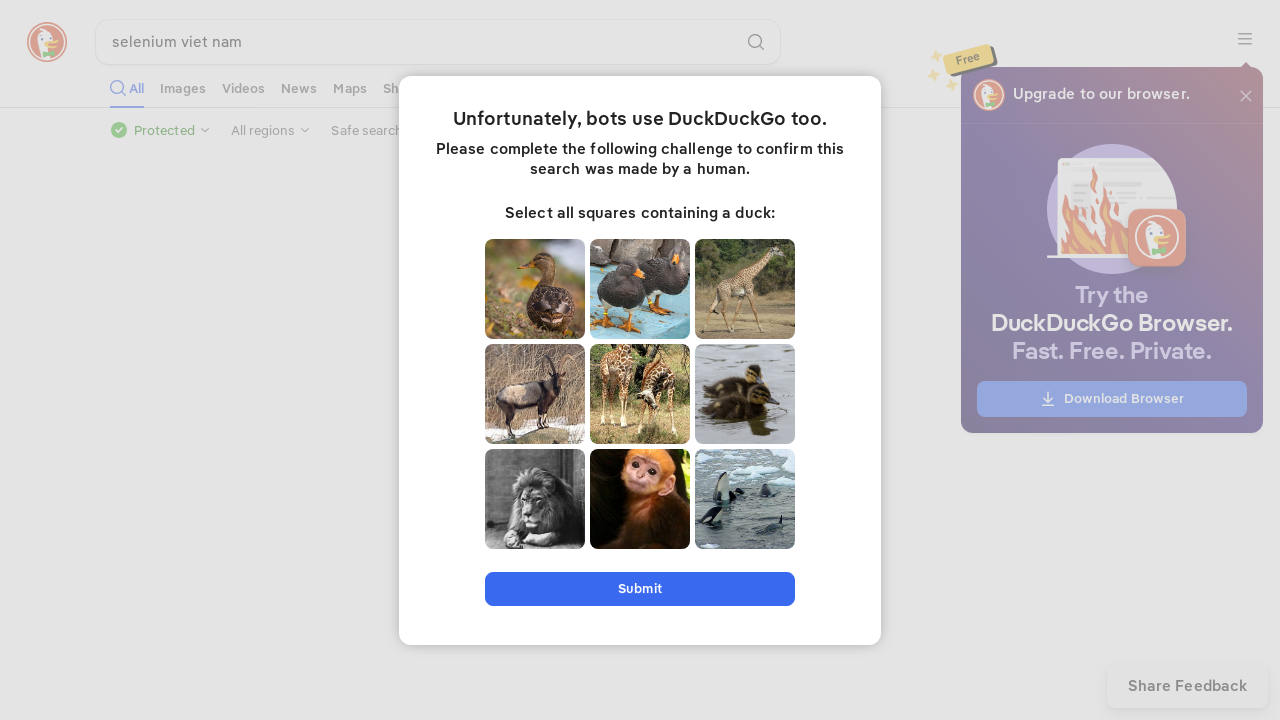